Tests a practice form by filling in personal information (name, email, phone, message) and selecting radio button and checkbox options for gender and days of the week.

Starting URL: https://testautomationpractice.blogspot.com

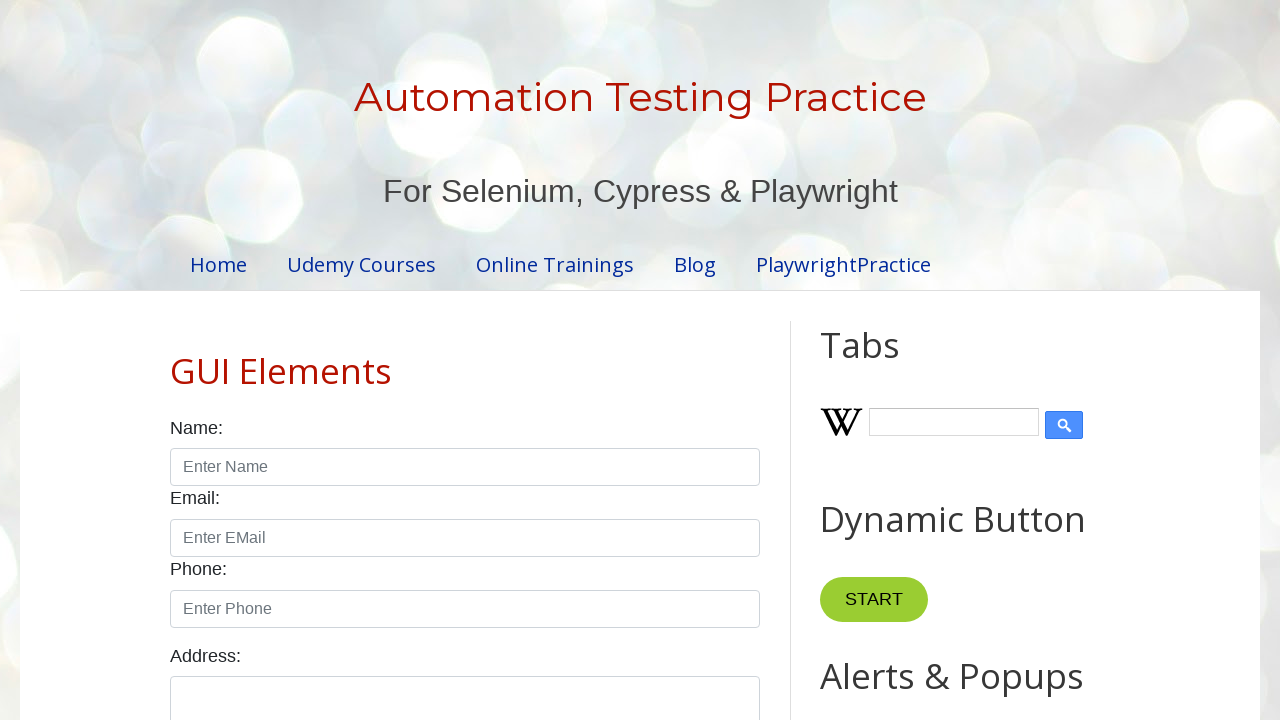

Filled name field with 'Samuel Romney' on #name
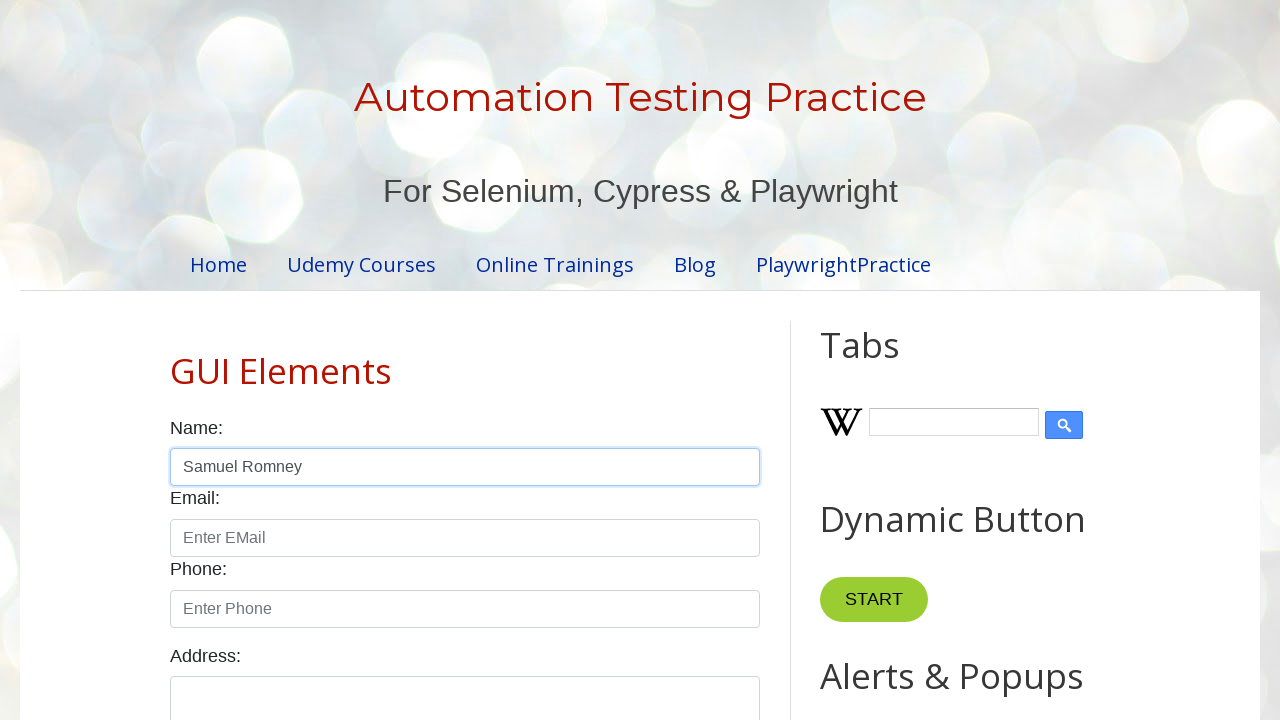

Filled email field with 'SR@TEST.COM' on #email
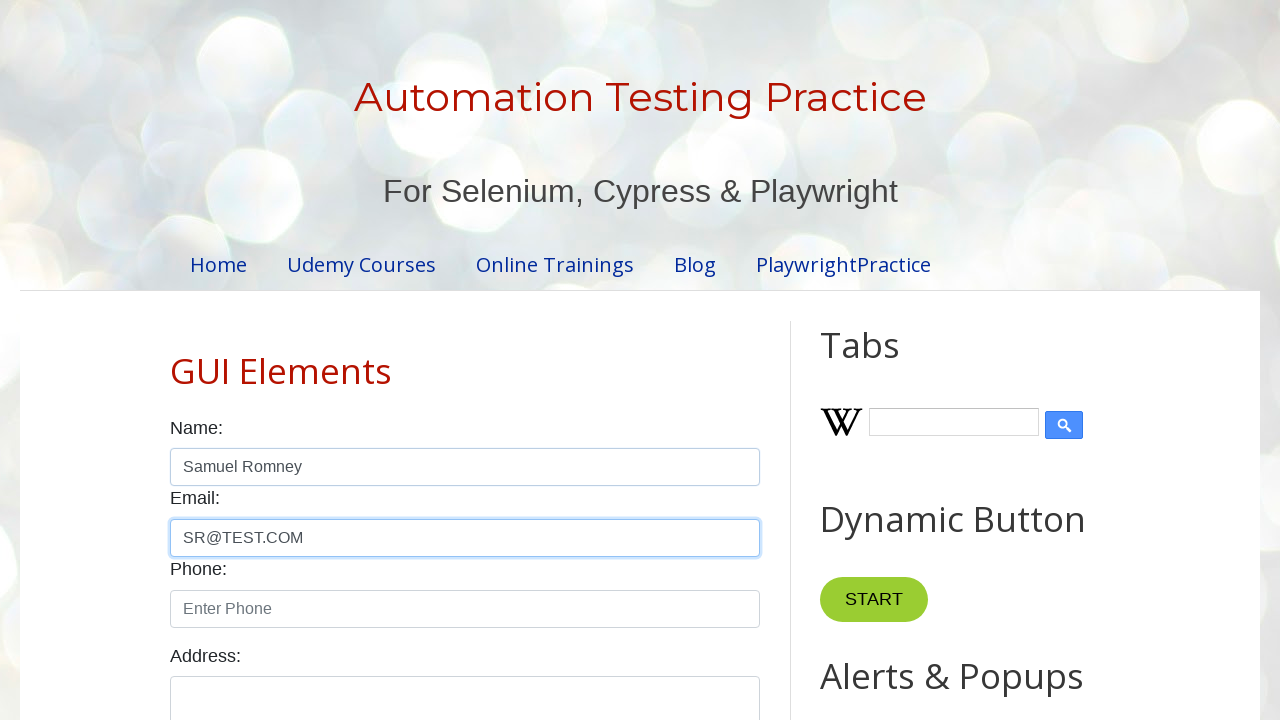

Filled phone number field with '1234567890' on #phone
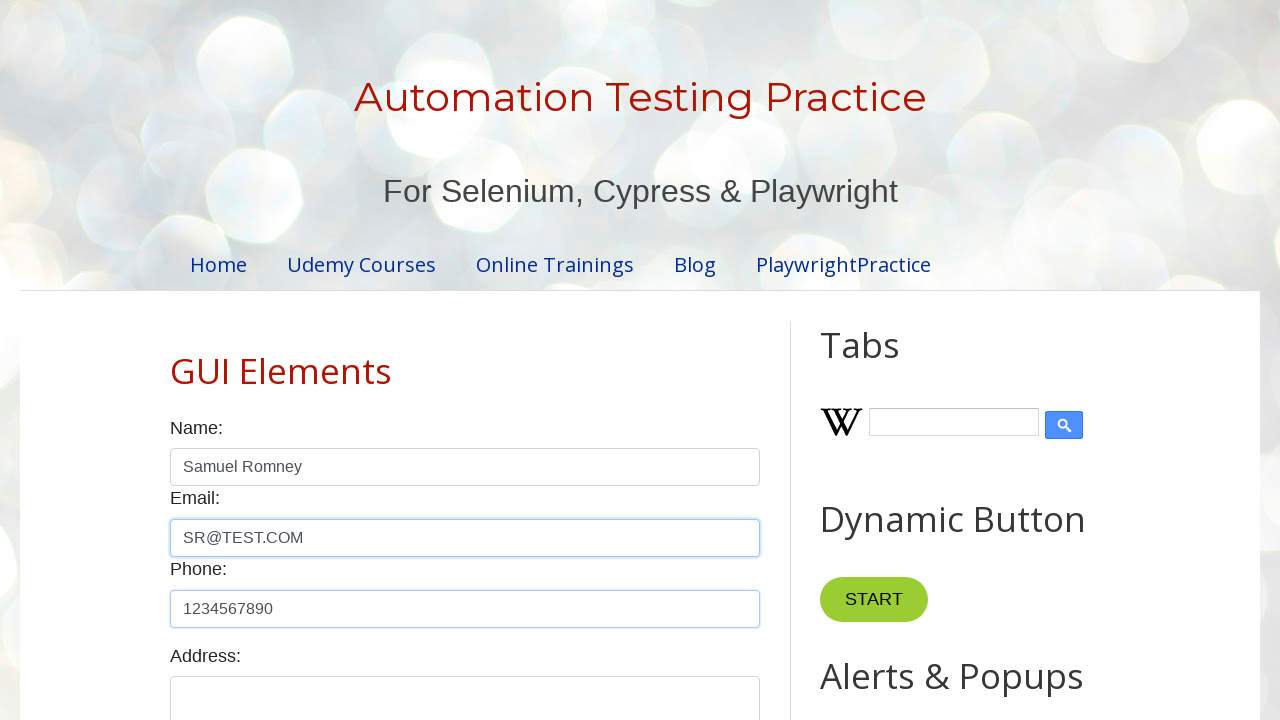

Filled message textarea with 'esto es un nuevo cambio. ' on #textarea
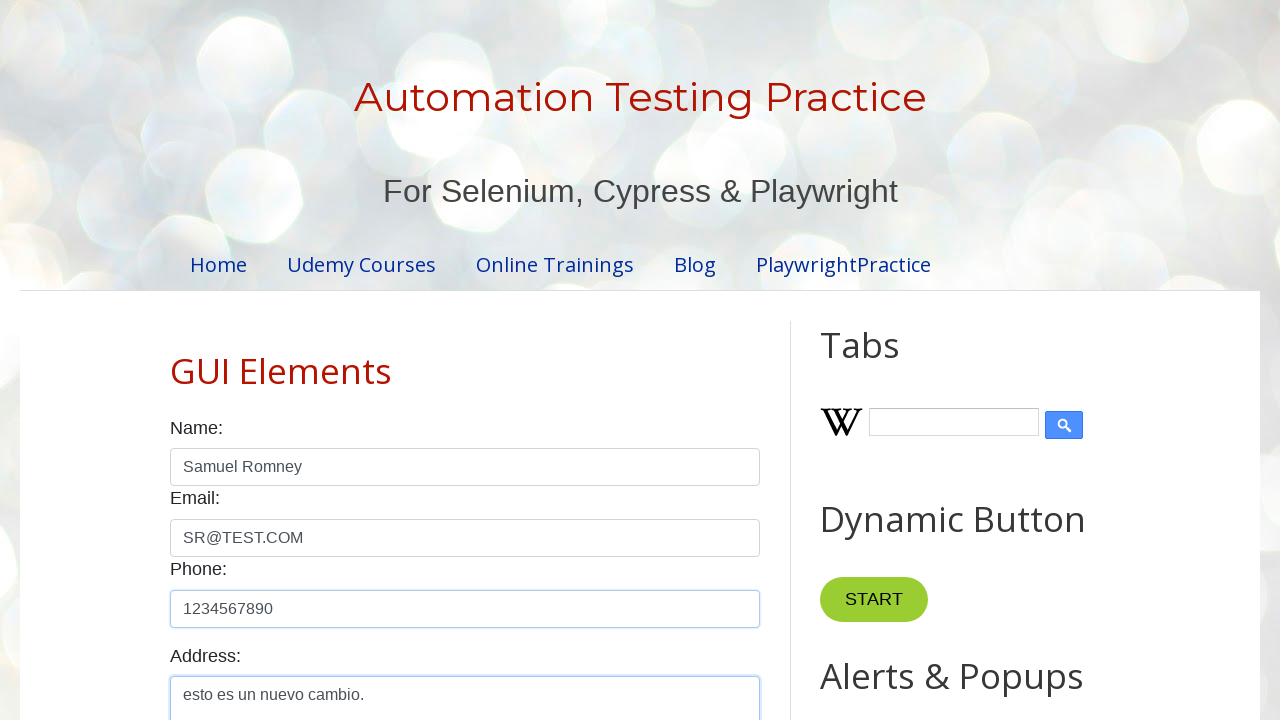

Selected 'male' radio button for gender at (176, 360) on #male
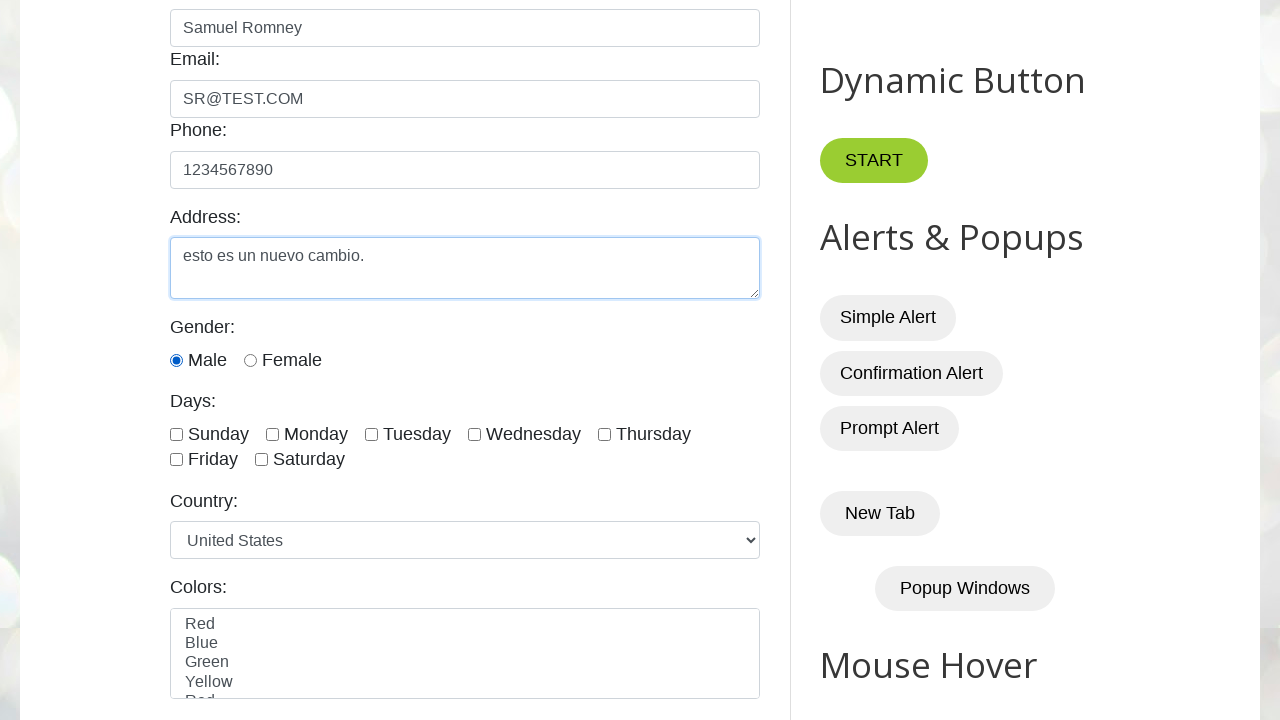

Selected 'Monday' checkbox for days of the week at (272, 434) on #monday
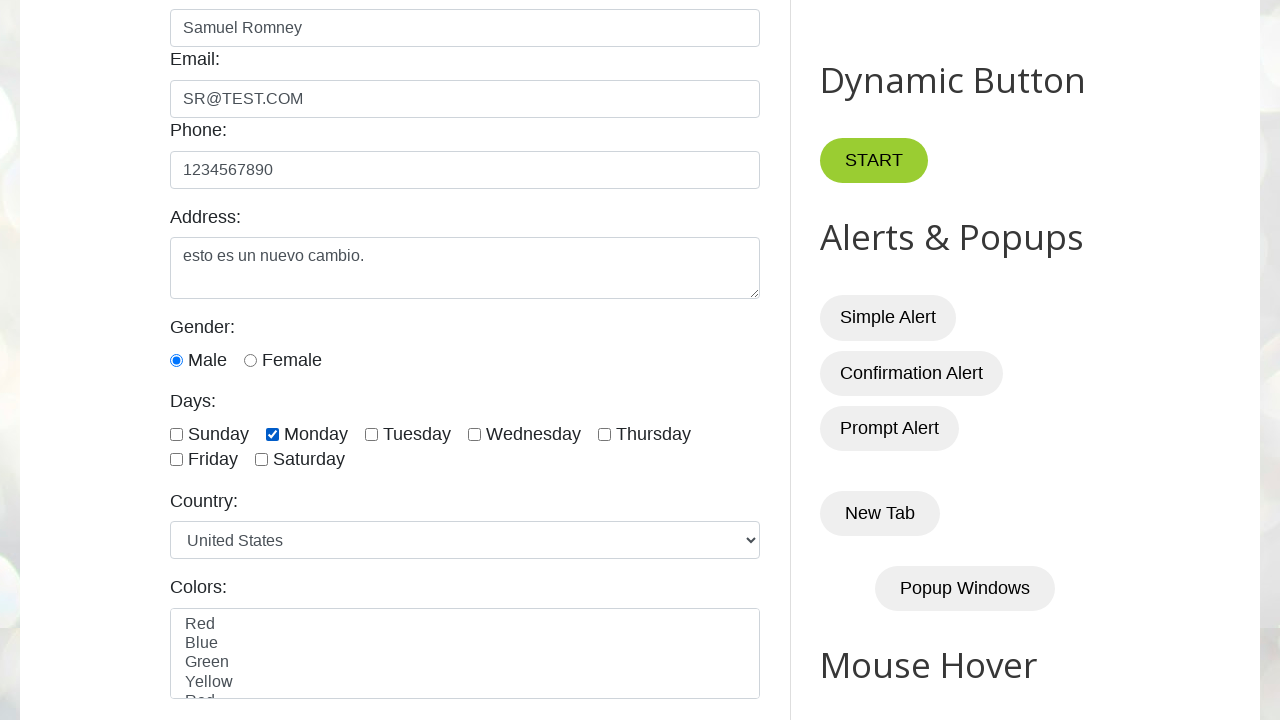

Selected 'Friday' checkbox for days of the week at (176, 460) on #friday
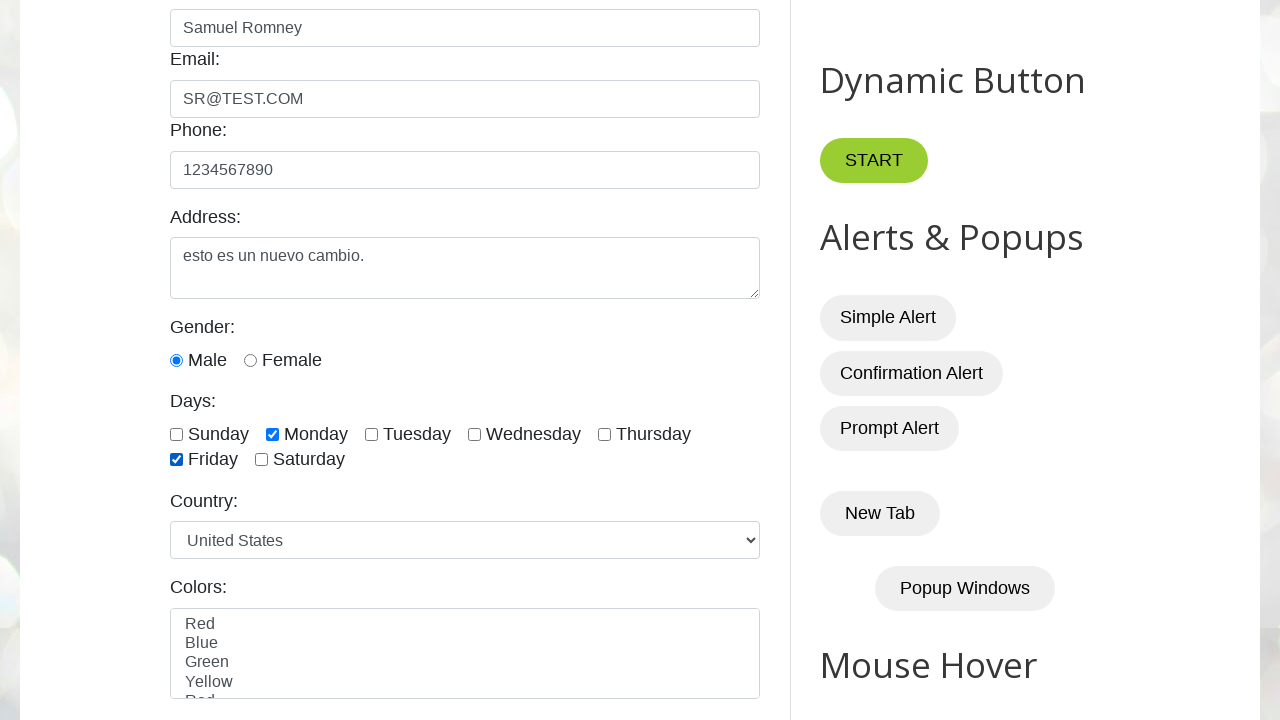

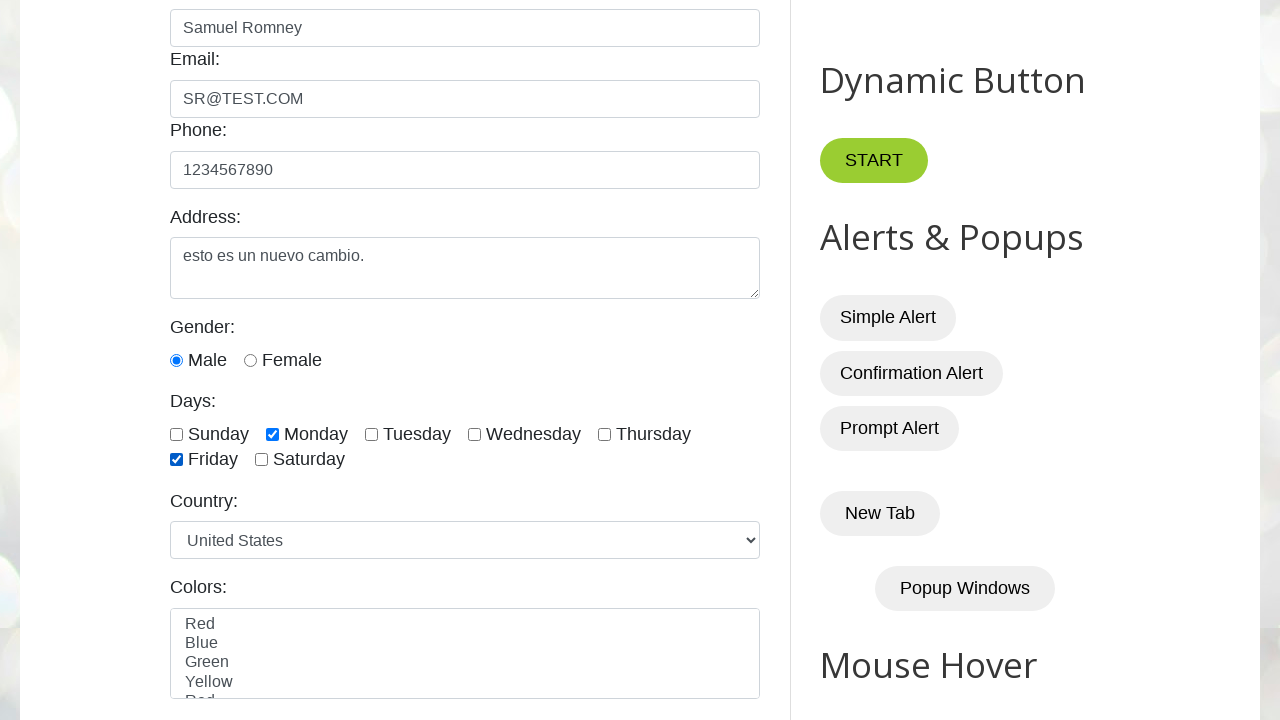